Tests double-click functionality by double-clicking on a blue box element to change its color to yellow

Starting URL: http://api.jquery.com/dblclick/

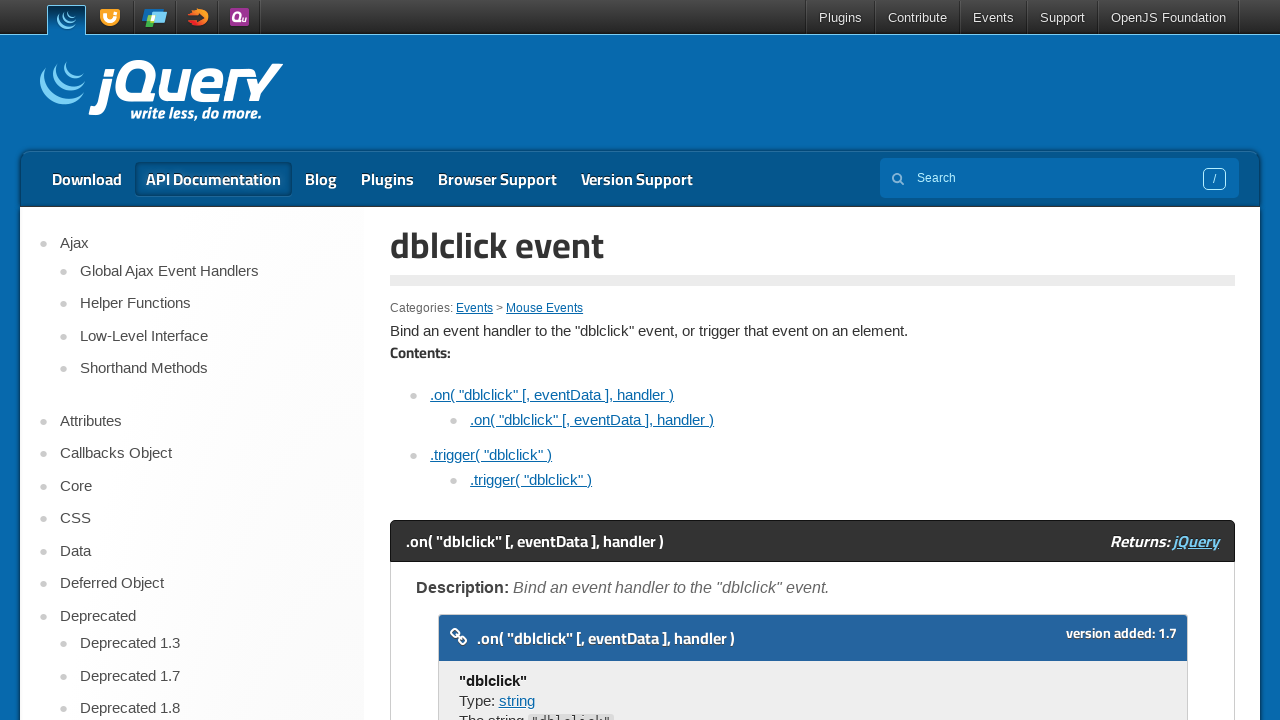

Located and selected the first iframe containing the demo
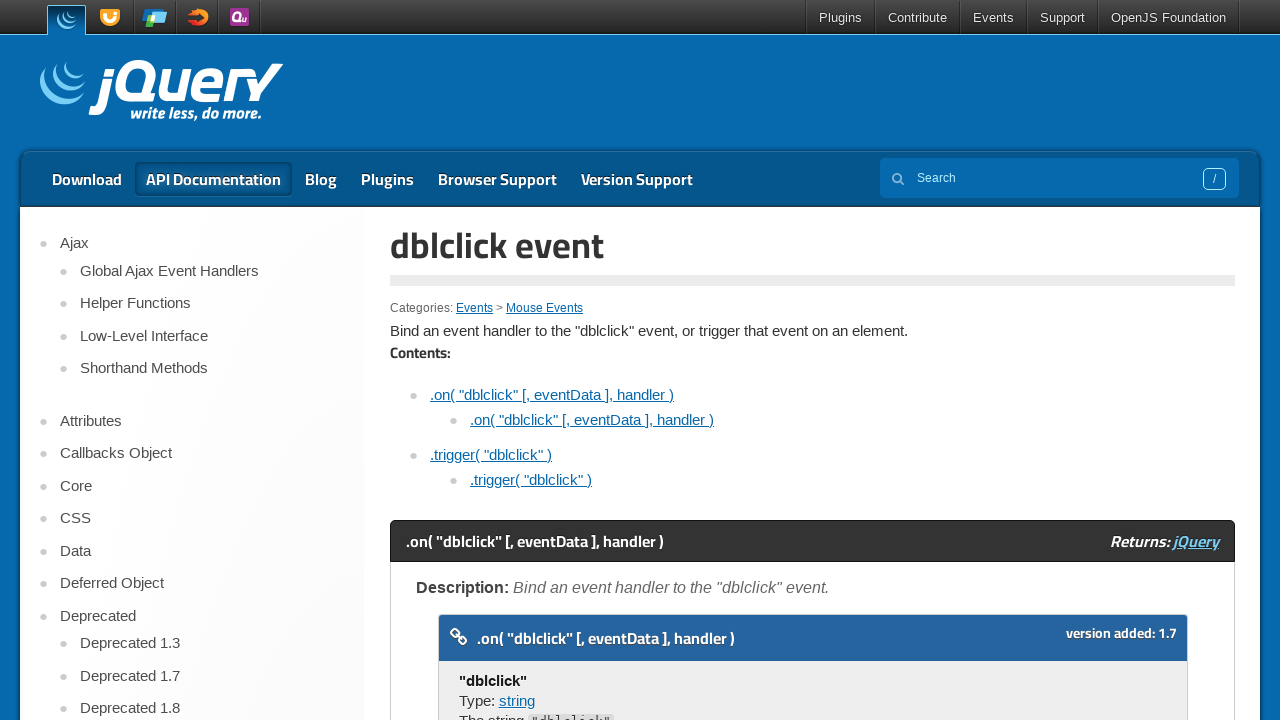

Double-clicked on the blue box element to change its color to yellow at (478, 360) on iframe >> nth=0 >> internal:control=enter-frame >> div >> nth=0
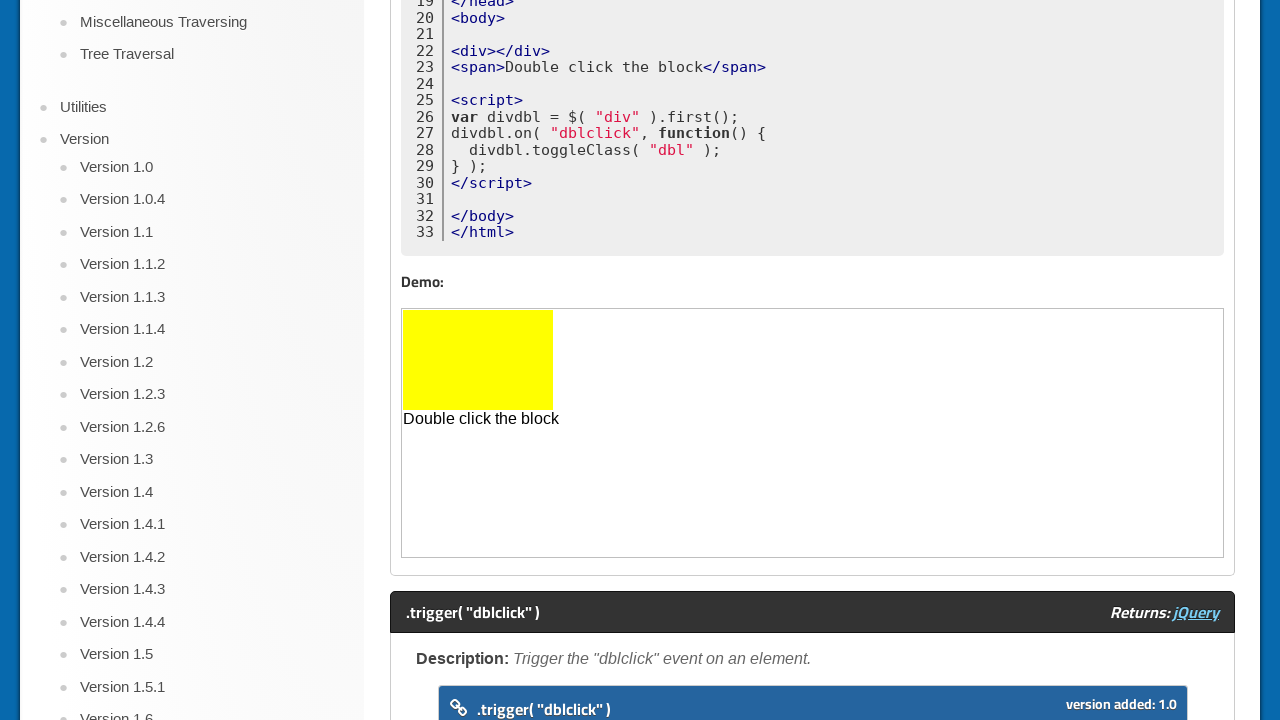

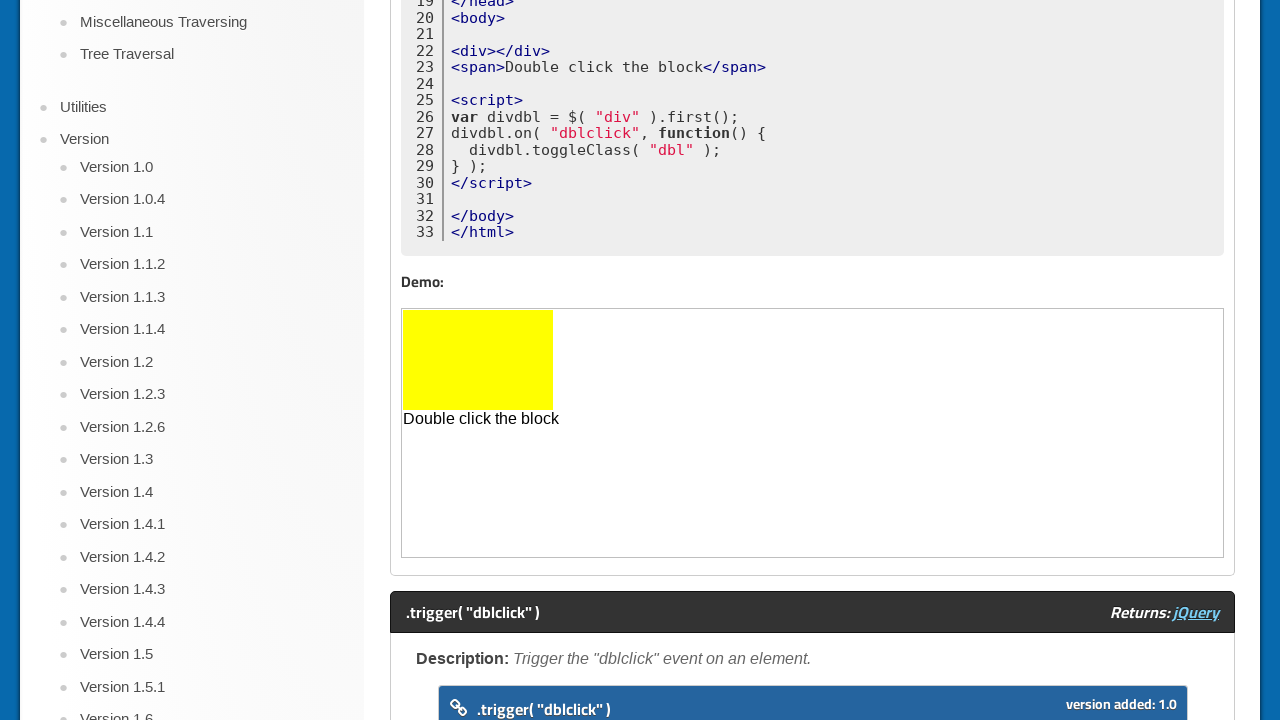